Adds a new todo item to the list by typing in the input field and pressing enter

Starting URL: https://devmountain.github.io/qa_todos/

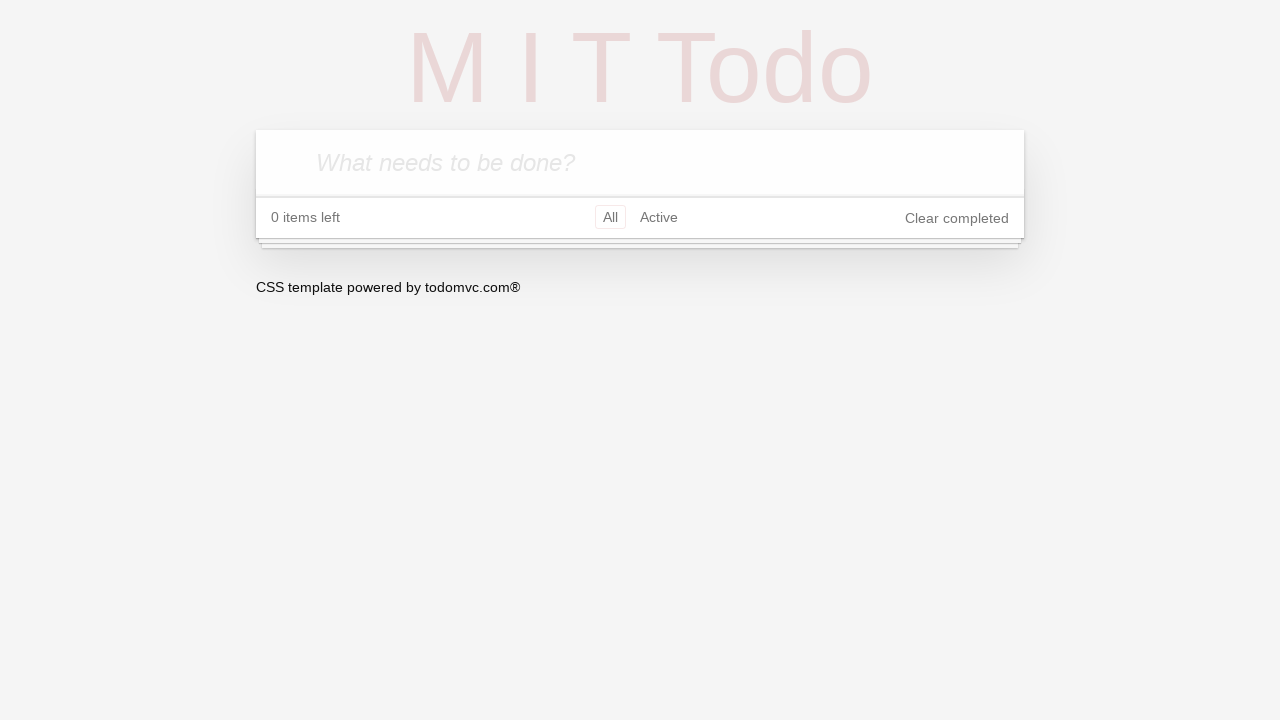

Todo input field is visible
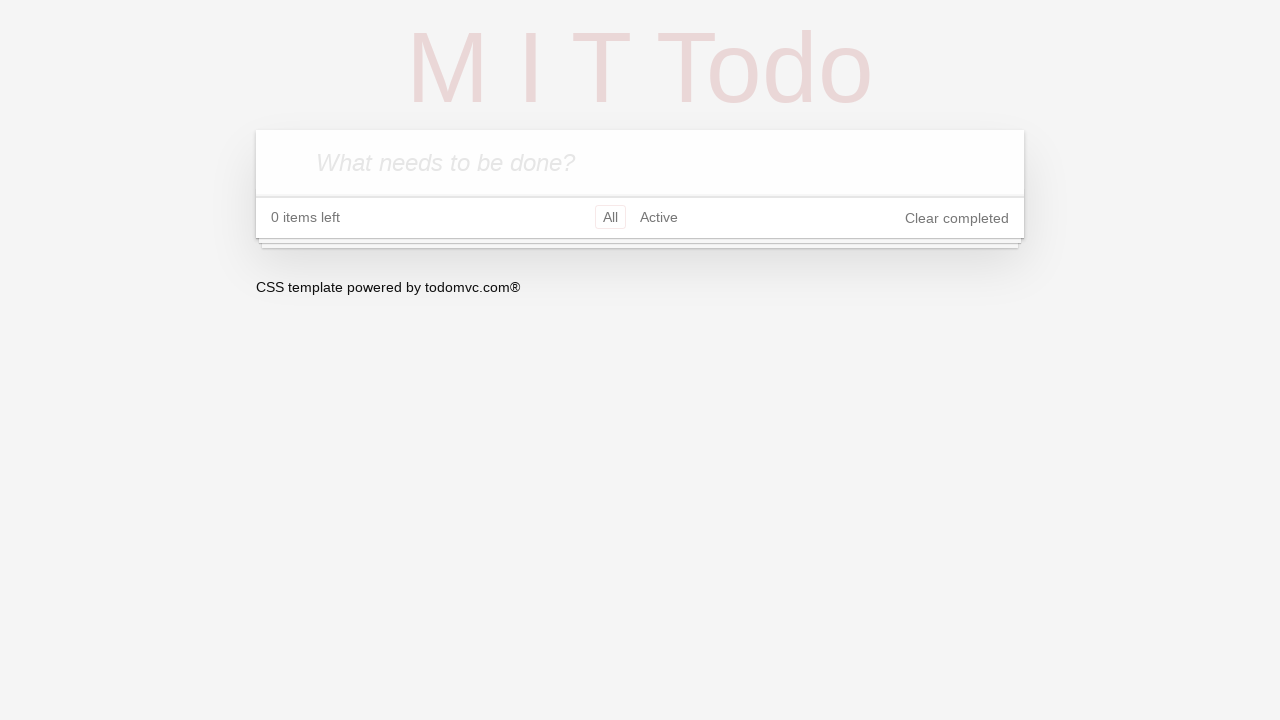

Filled todo input field with 'Refill water' on .new-todo
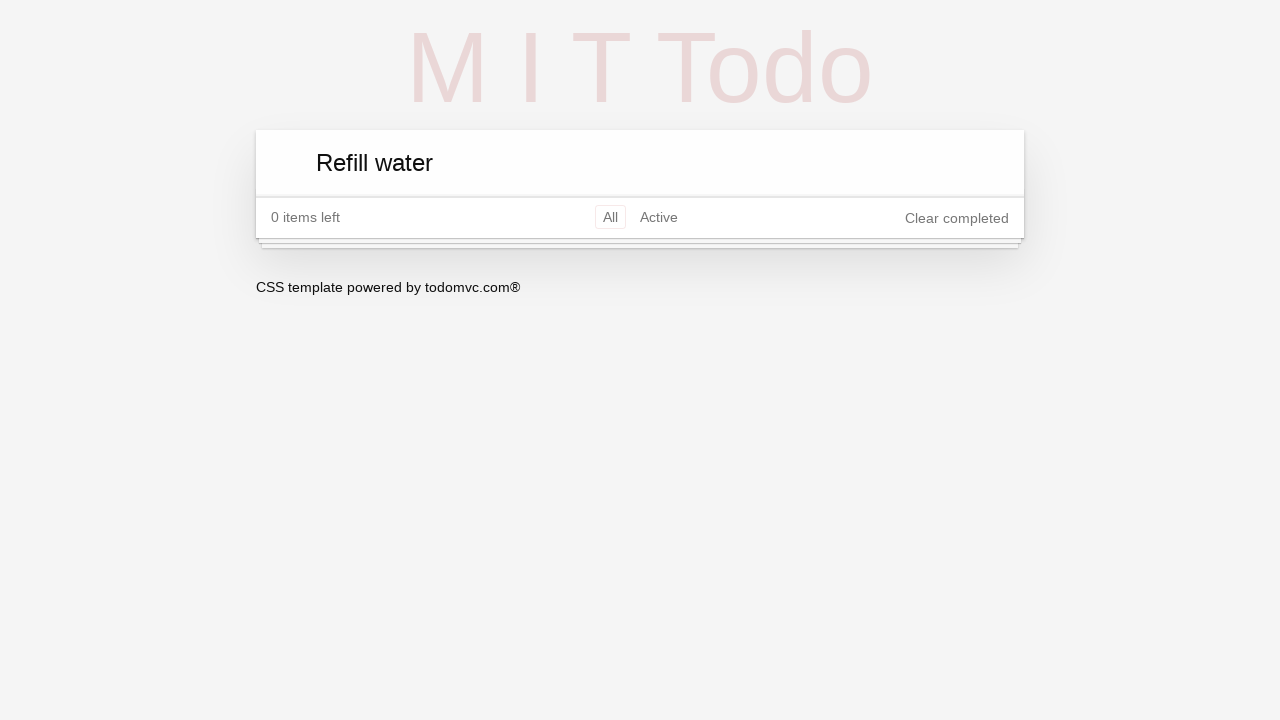

Pressed Enter to add the todo item on .new-todo
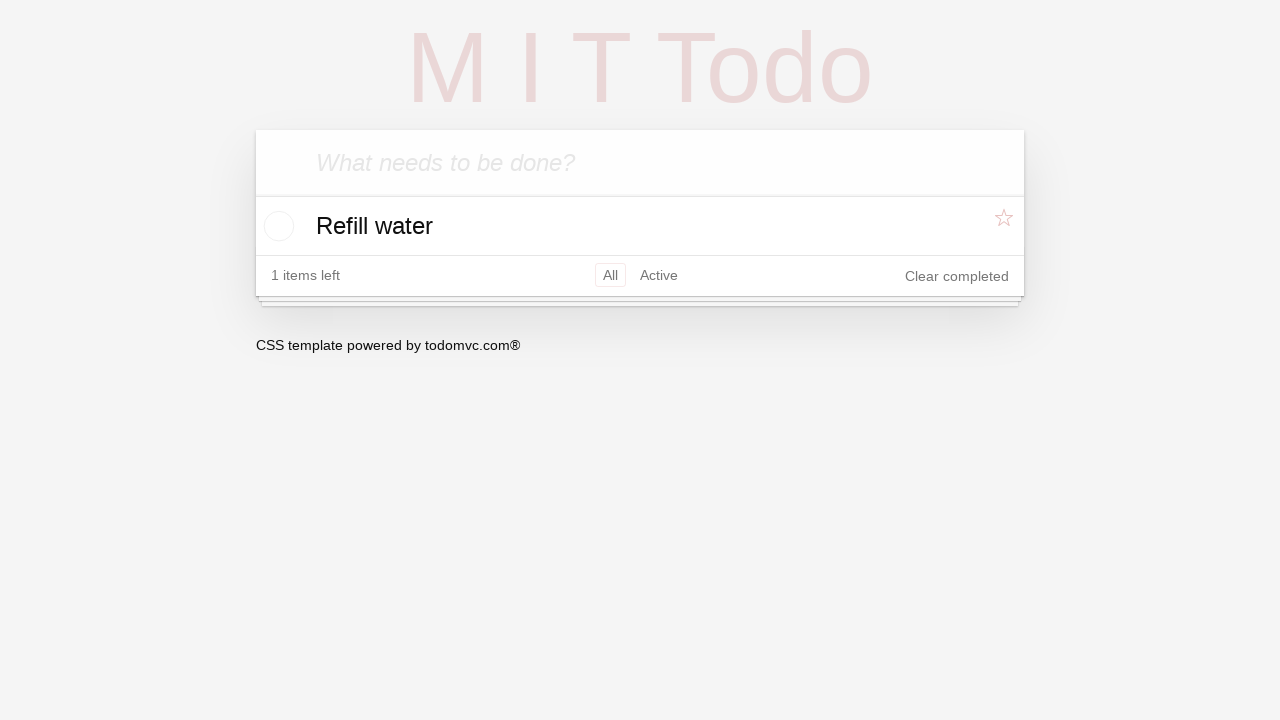

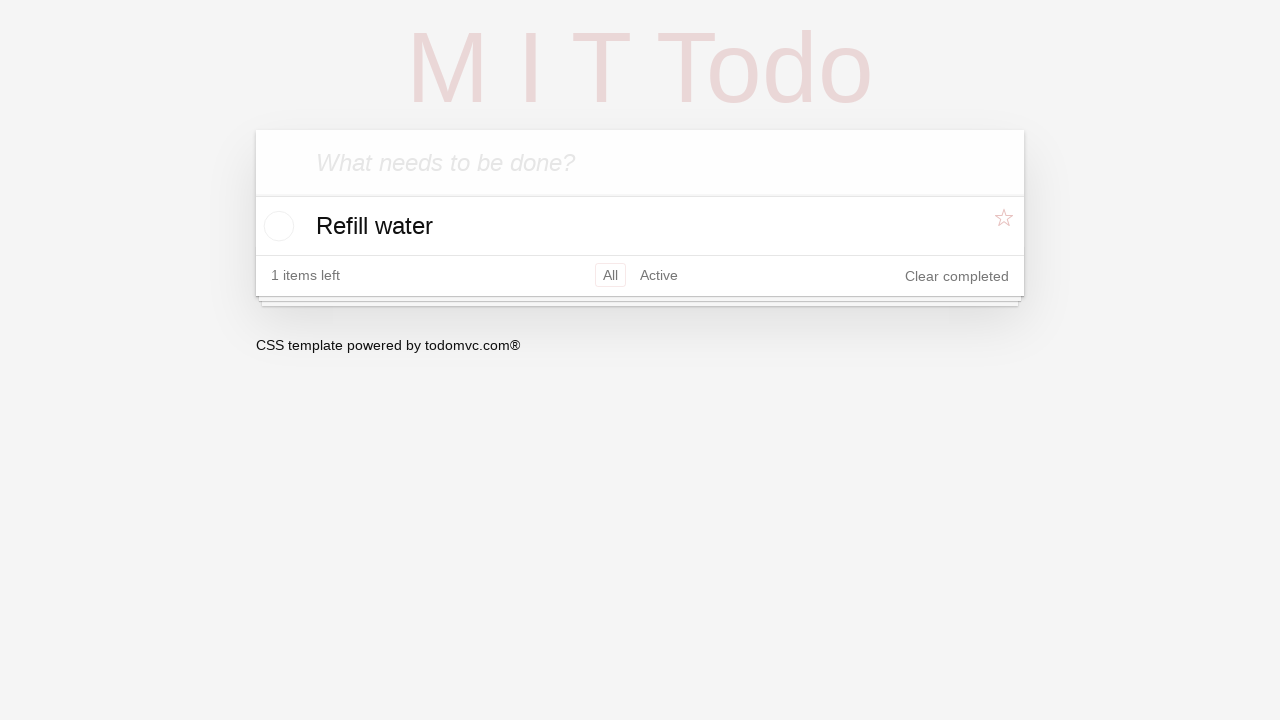